Tests e-commerce purchase flow by adding a product to cart and completing checkout with payment details

Starting URL: https://www.demoblaze.com/

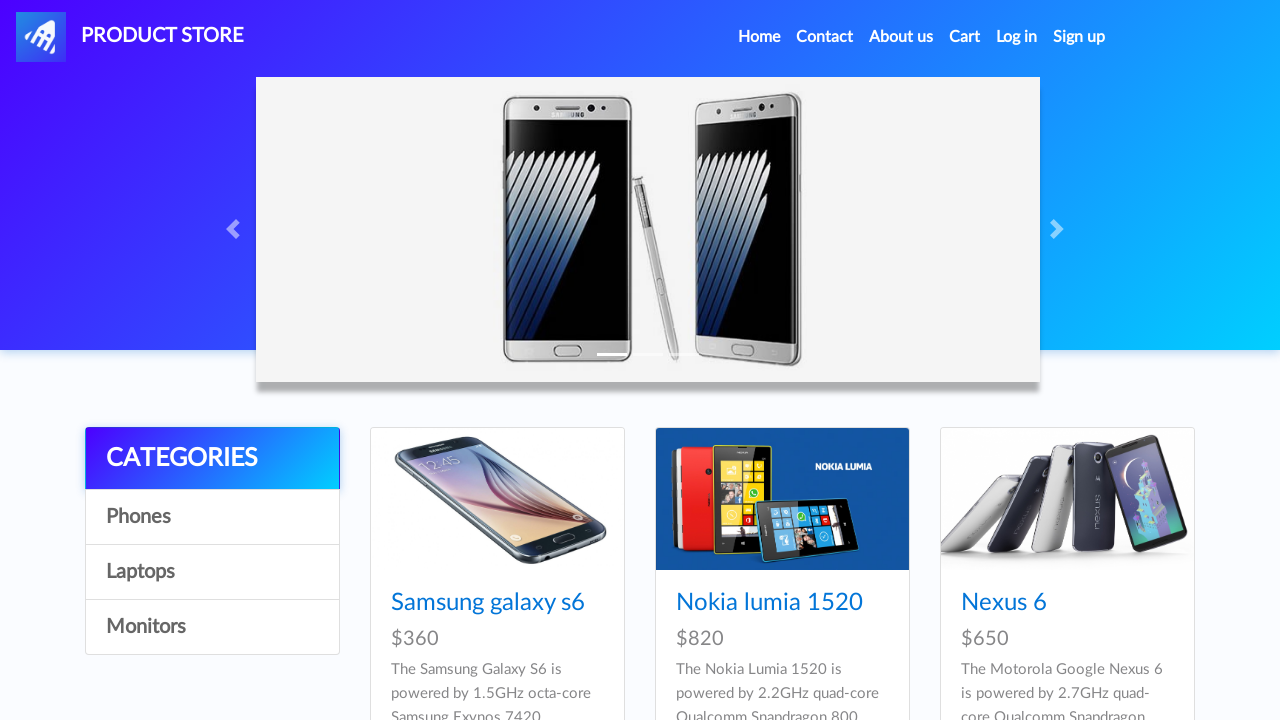

Scrolled to bottom of page
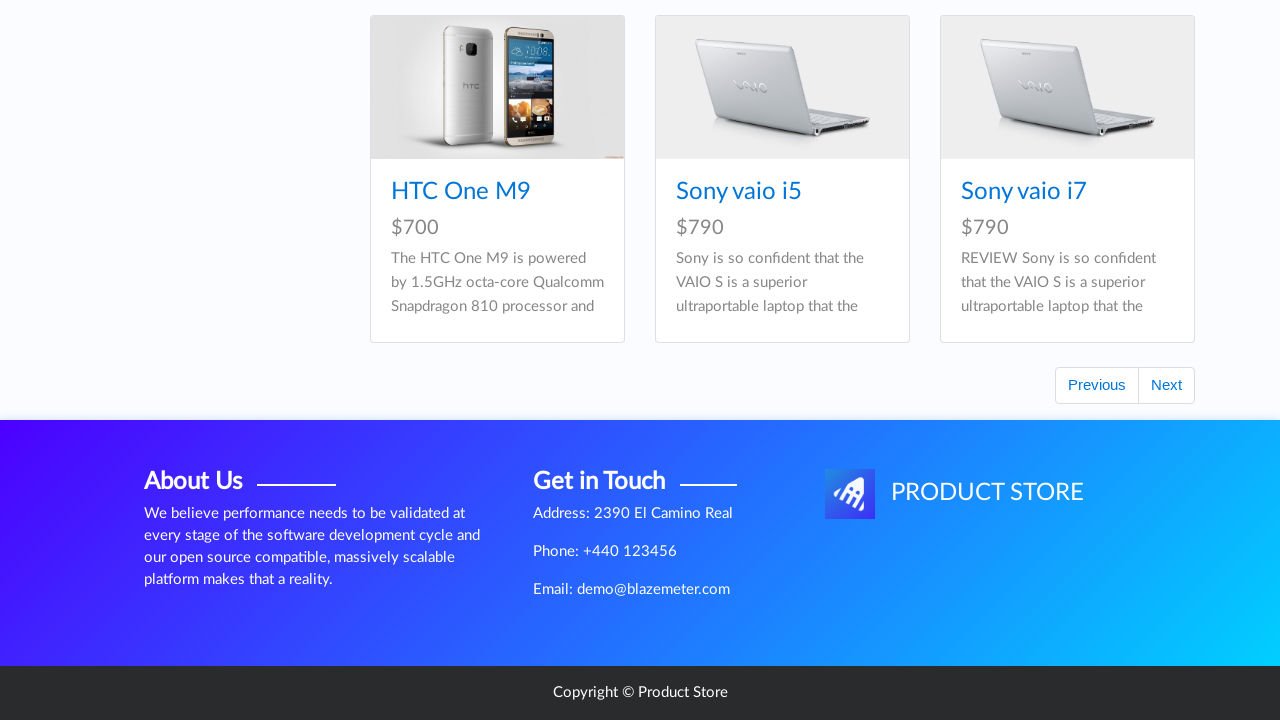

Clicked next page button at (1166, 385) on #next2
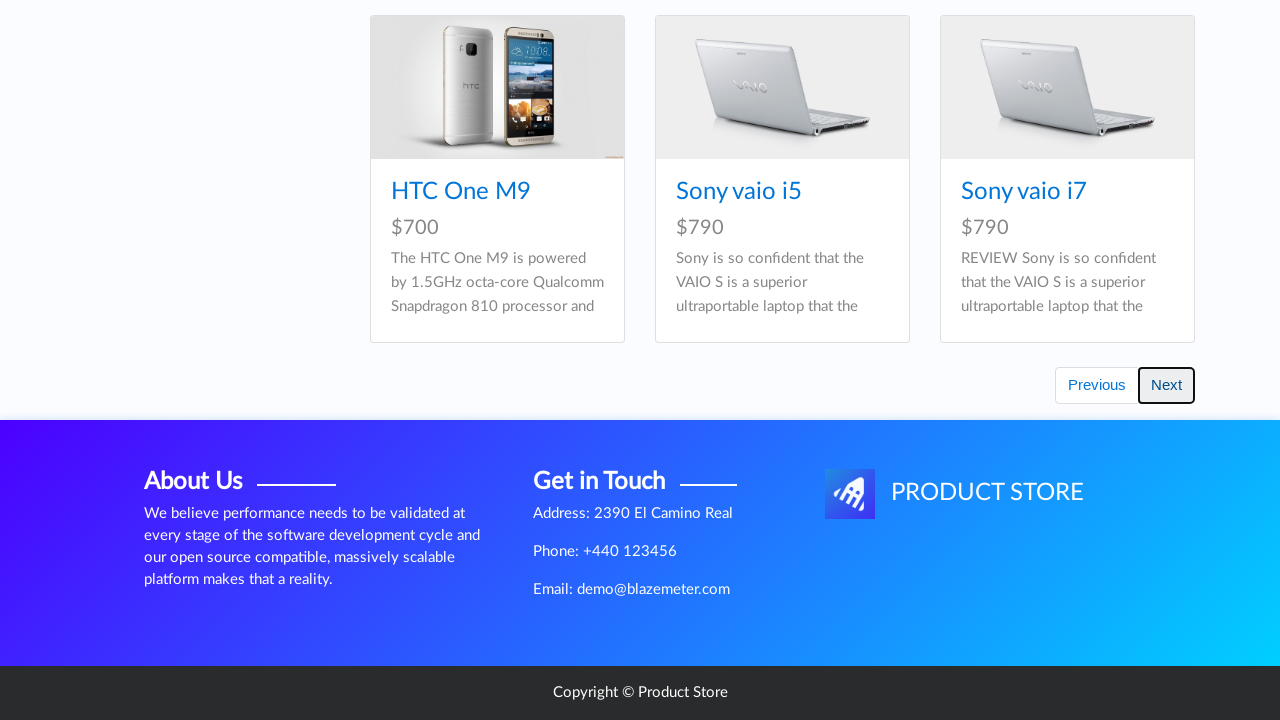

Clicked on MacBook Pro product at (1033, 432) on xpath=//a[contains(text(),'MacBook Pro')]
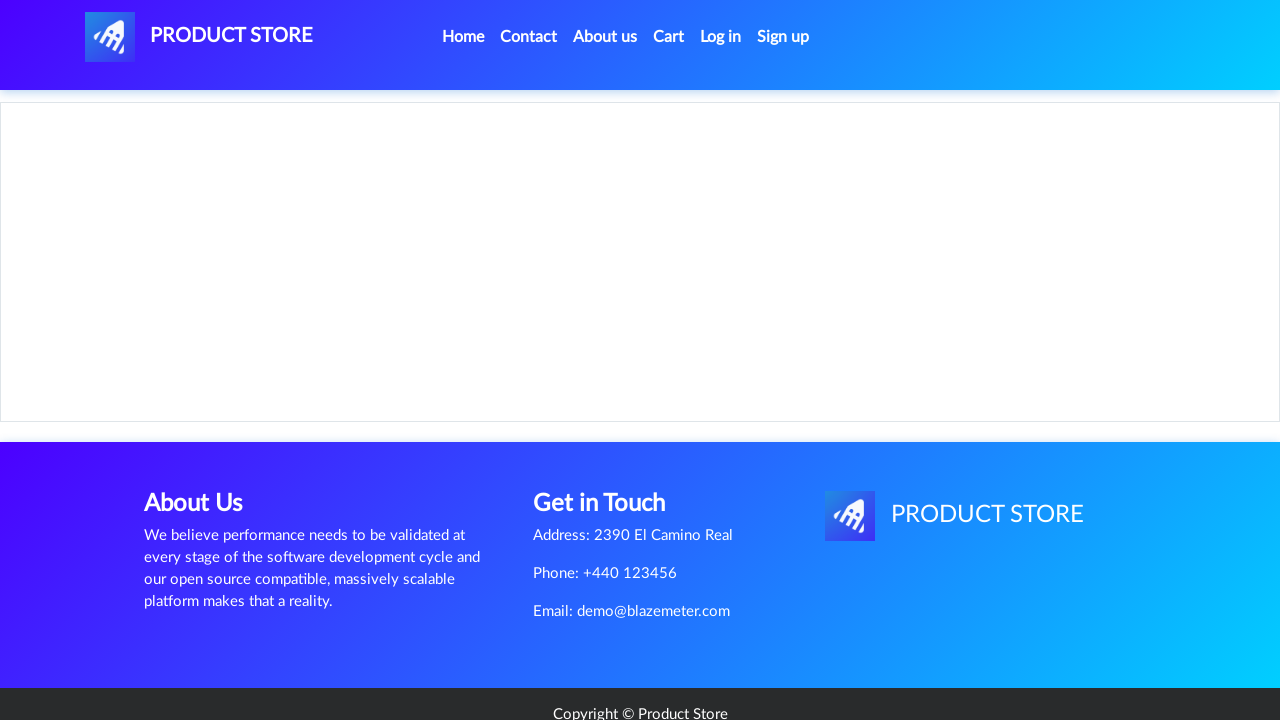

Clicked Add to cart button at (610, 440) on xpath=//a[contains(text(),'Add to cart')]
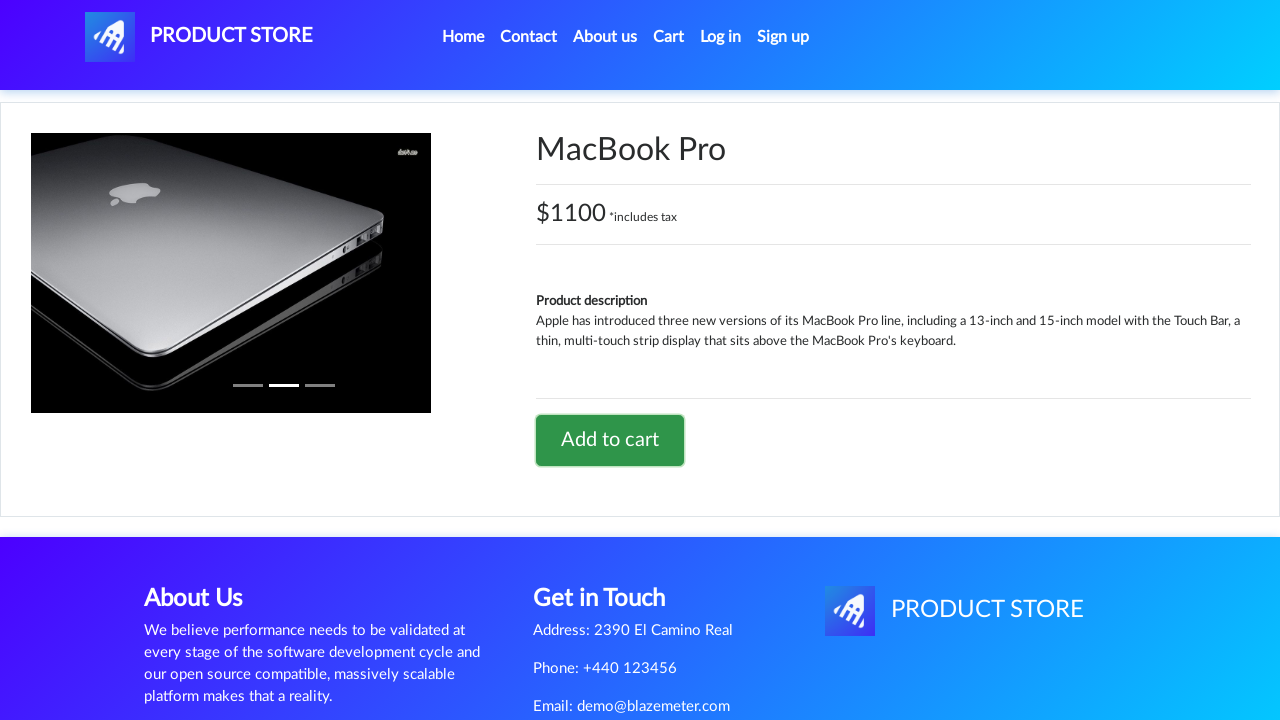

Set up dialog handler to accept alerts
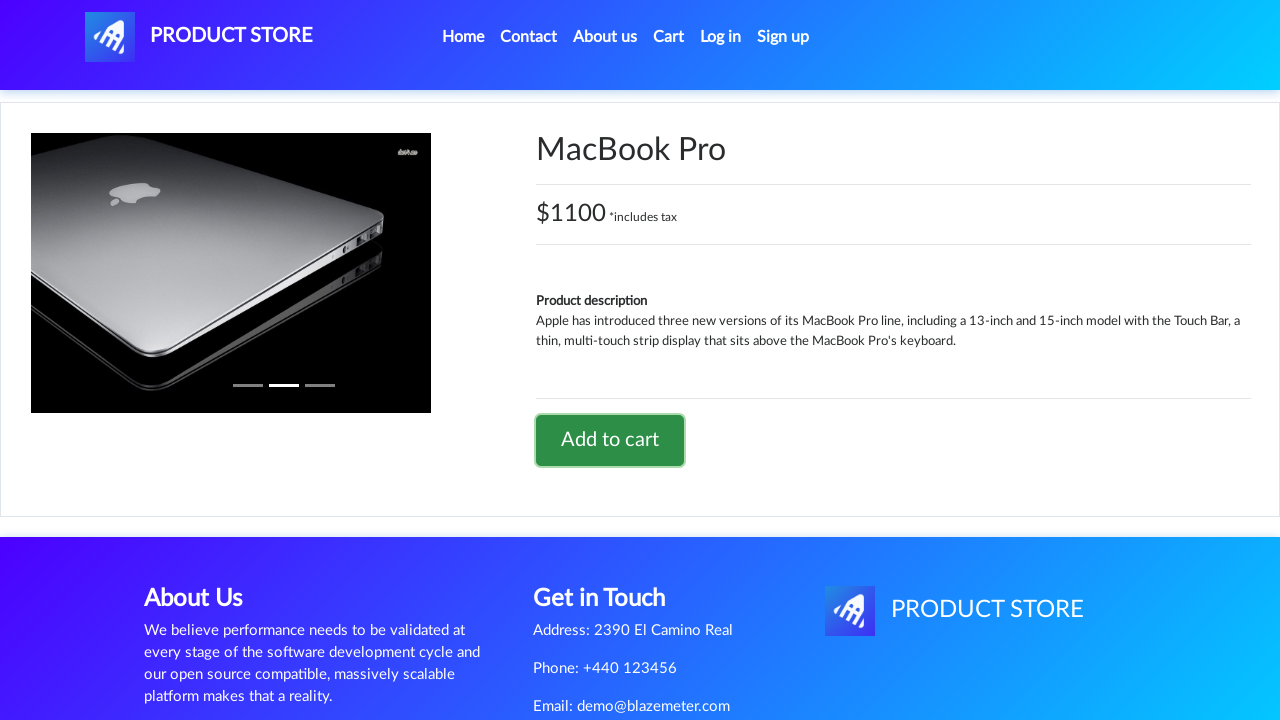

Clicked on cart icon to view cart at (669, 37) on #cartur
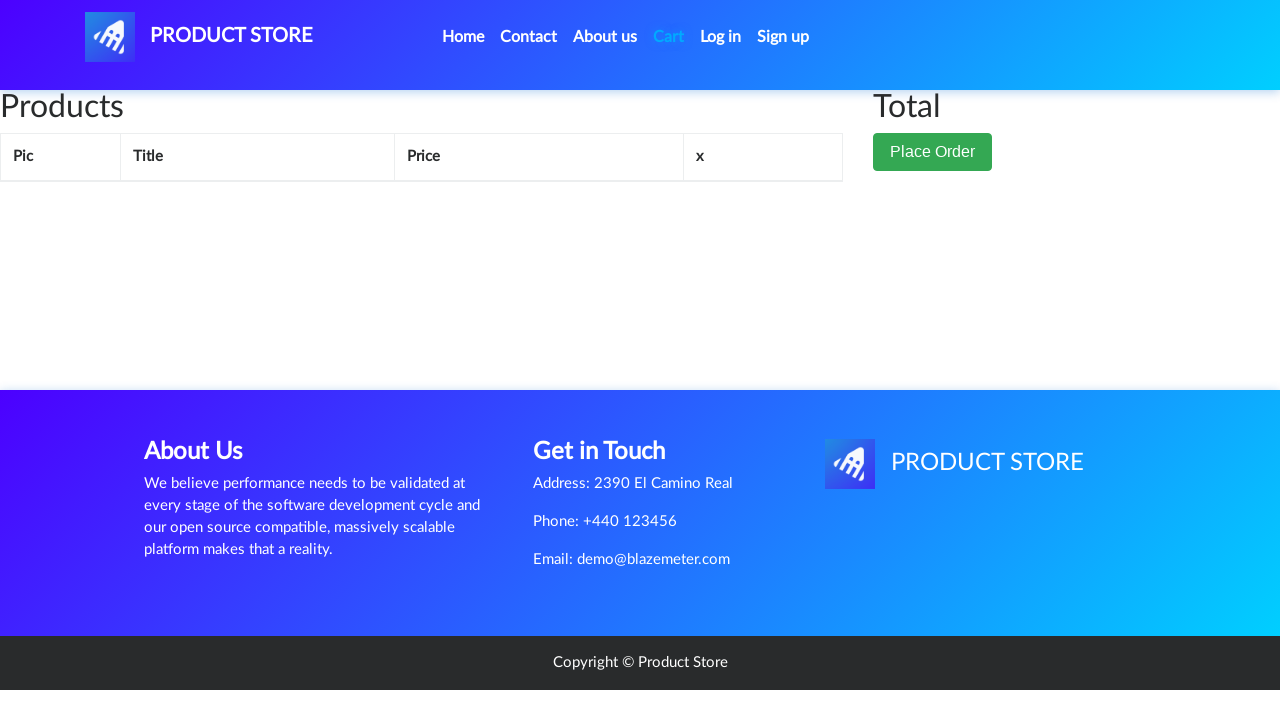

Clicked Place Order button at (933, 152) on xpath=//button[contains(text(),'Place Order')]
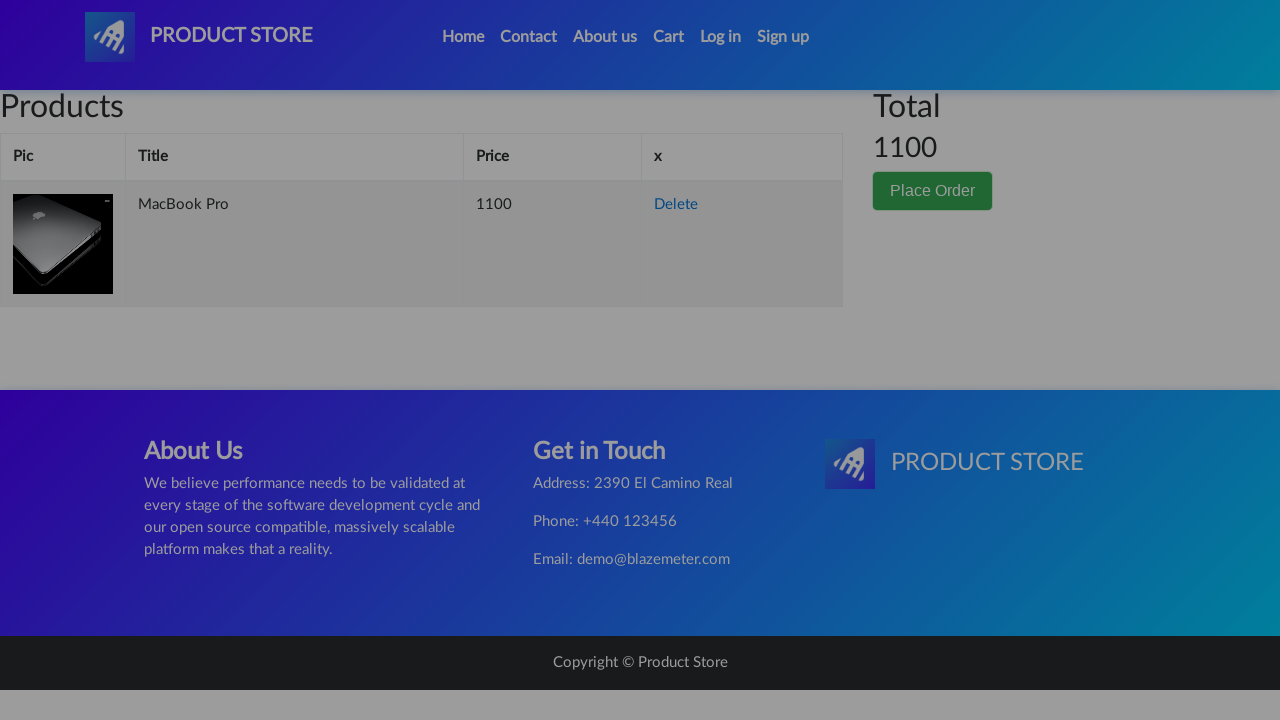

Filled name field with 'Carlos Mendez' on #name
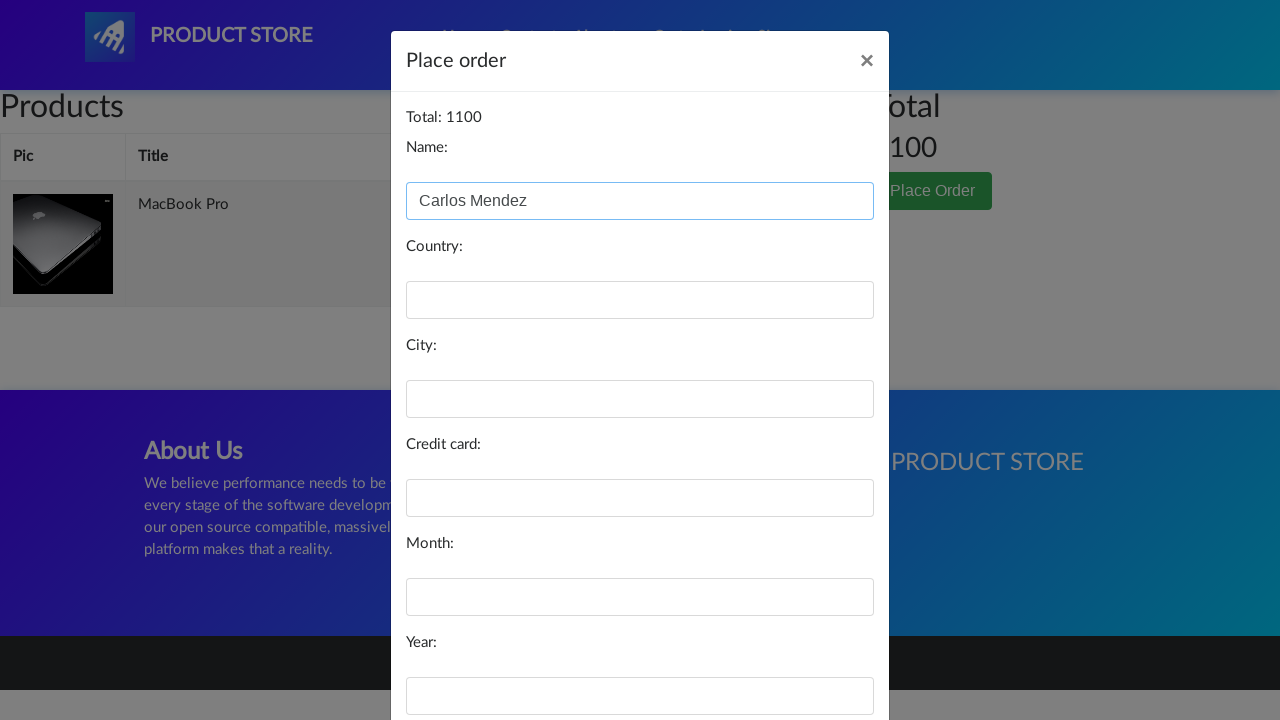

Filled country field with 'Chile' on #country
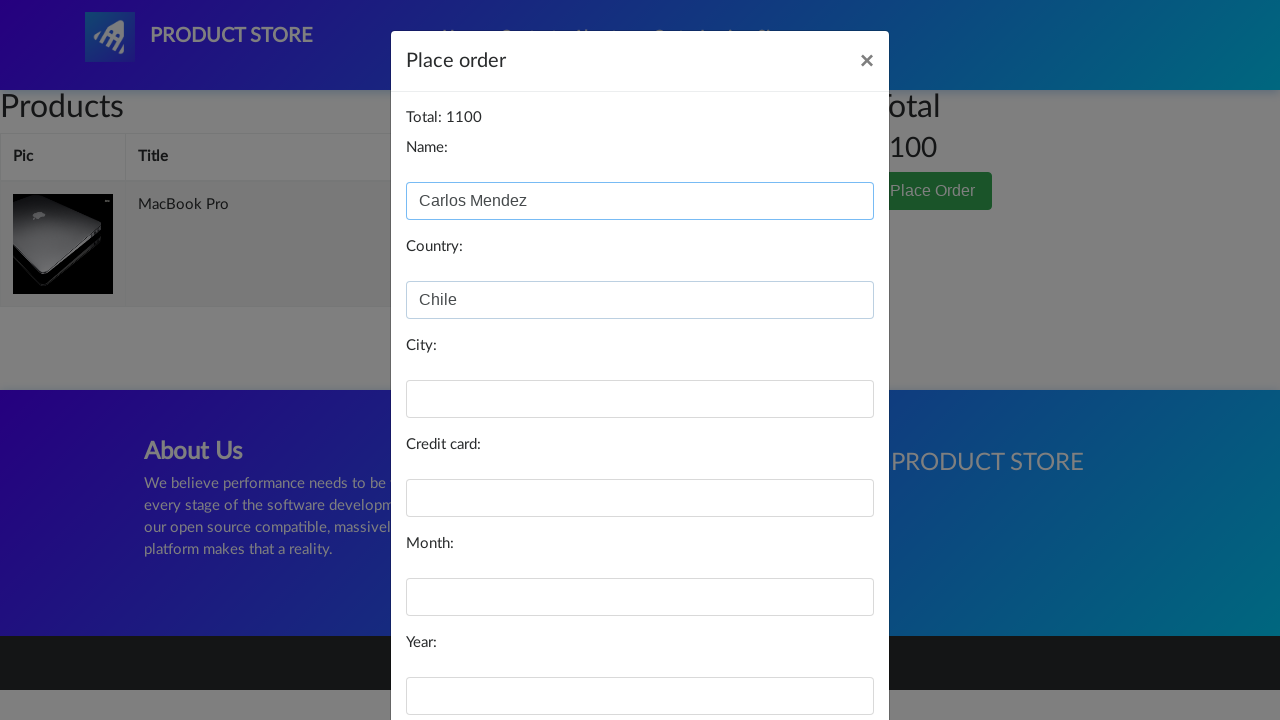

Filled city field with 'Santiago' on #city
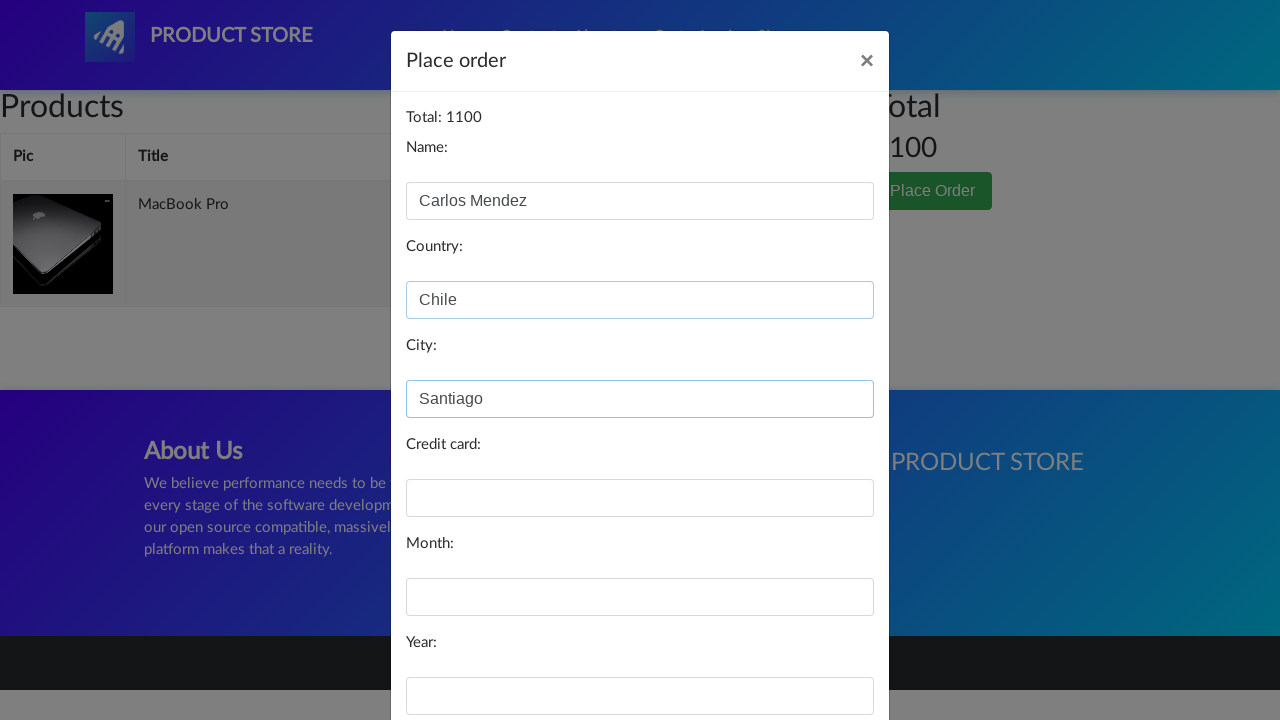

Filled card field with payment card number on #card
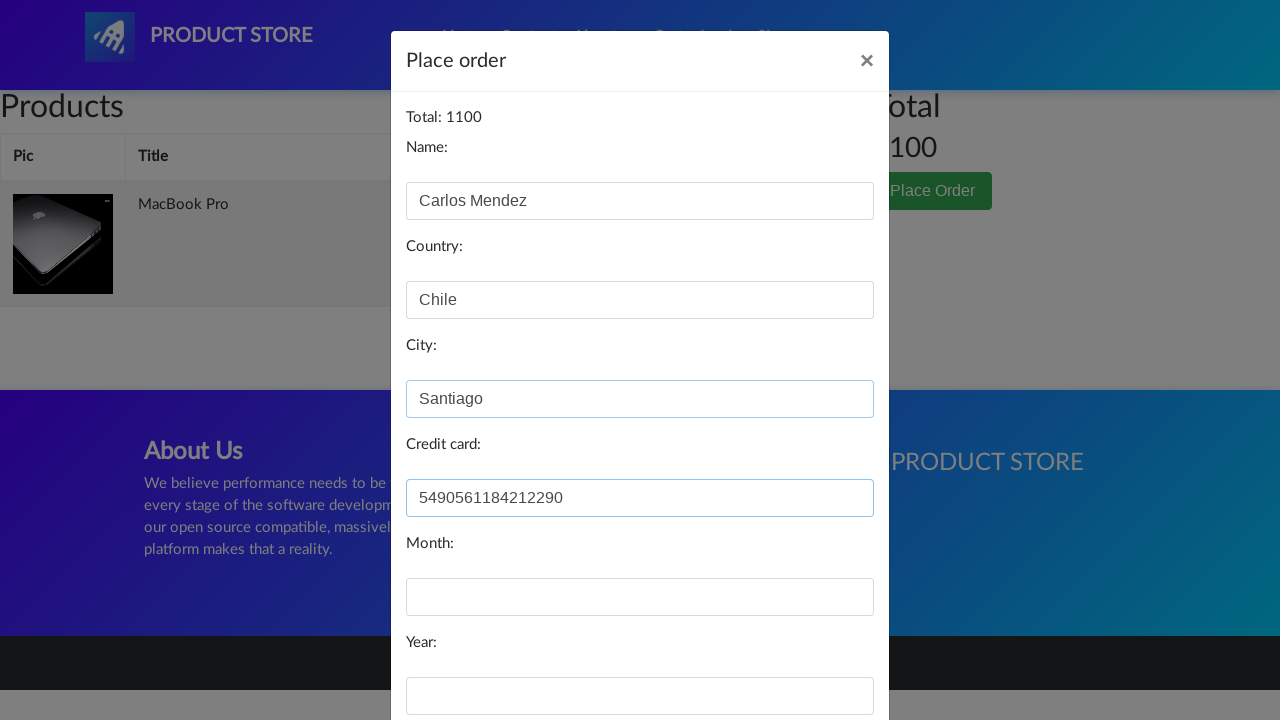

Filled month field with '12' on #month
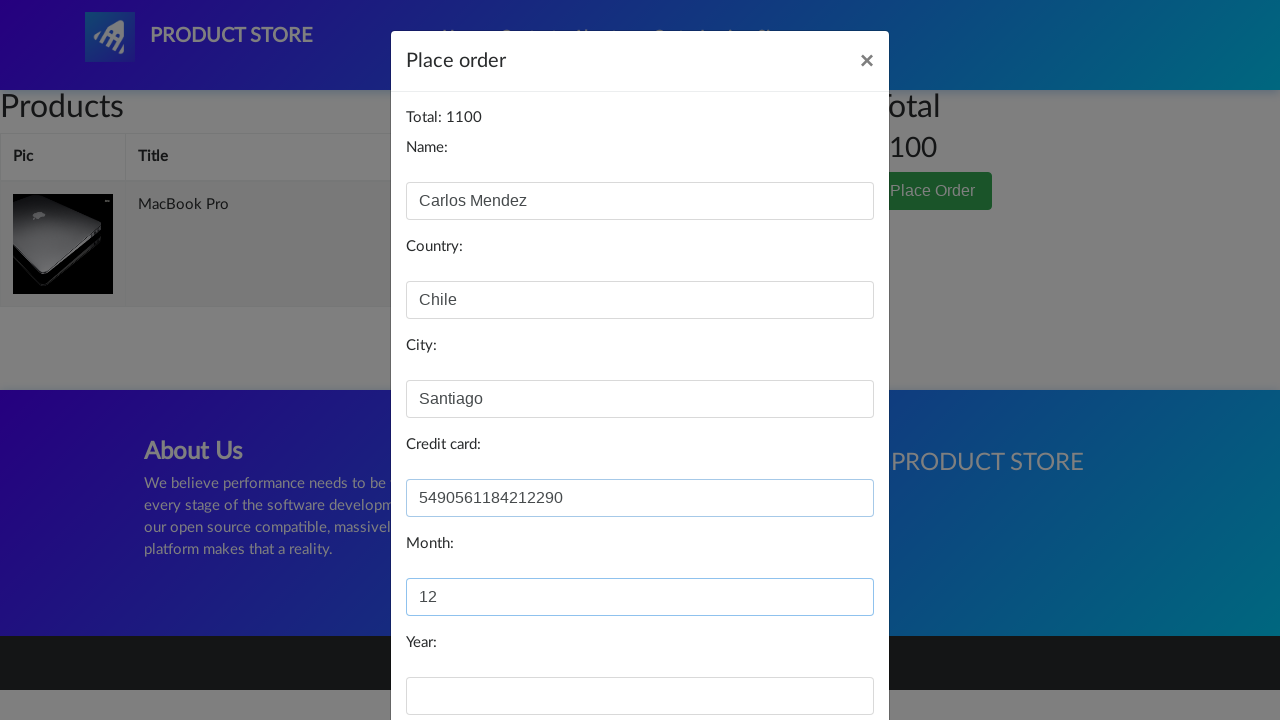

Filled year field with '2032' on #year
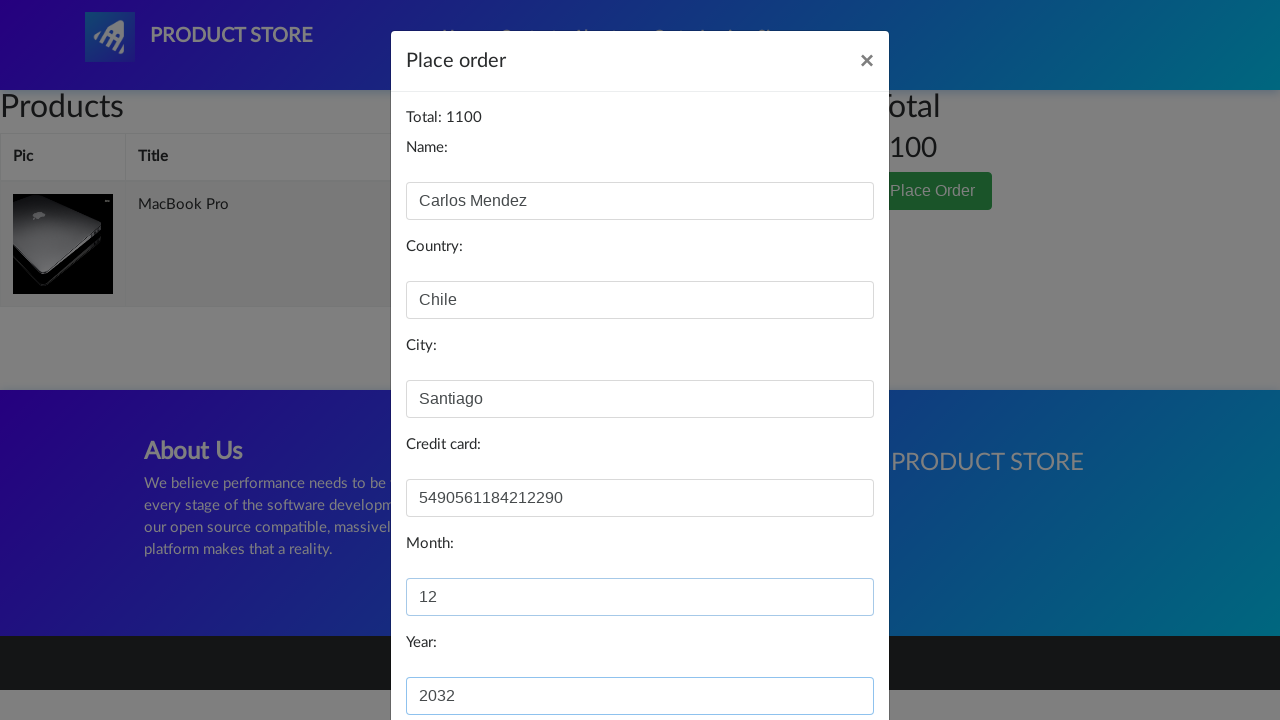

Clicked Purchase button to complete transaction at (823, 655) on xpath=//button[contains(text(),'Purchase')]
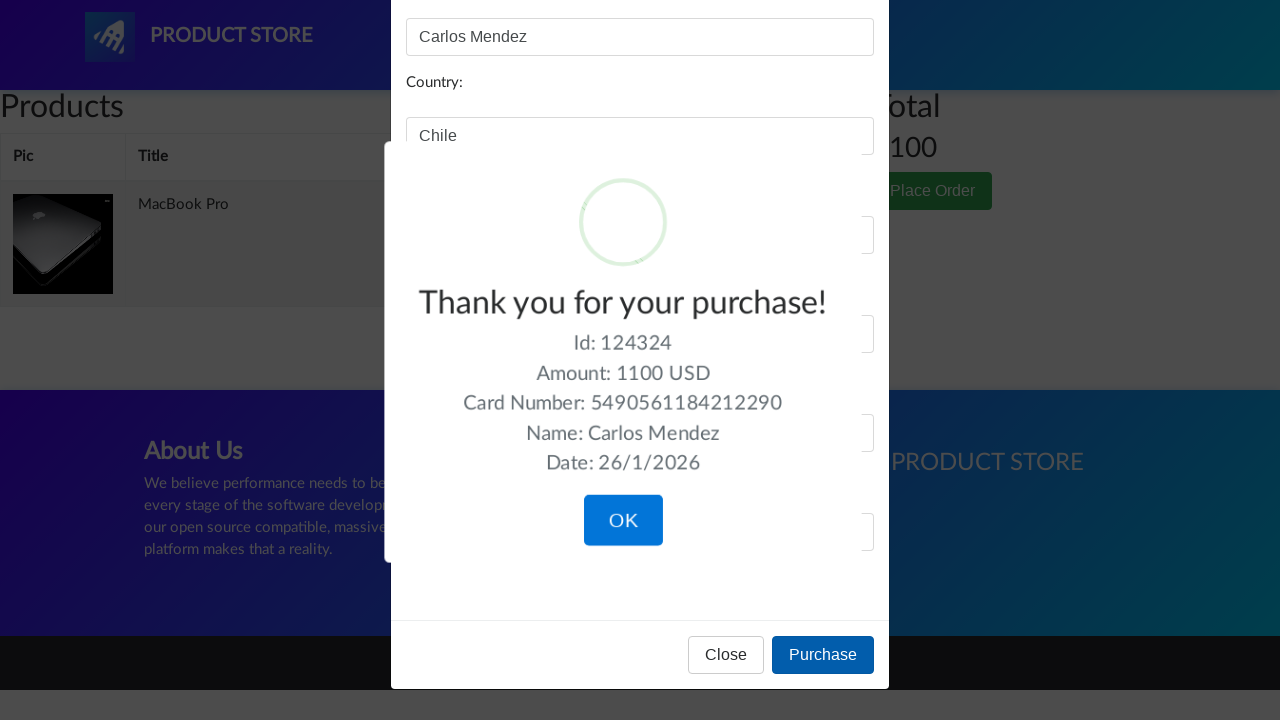

Purchase confirmation message appeared successfully
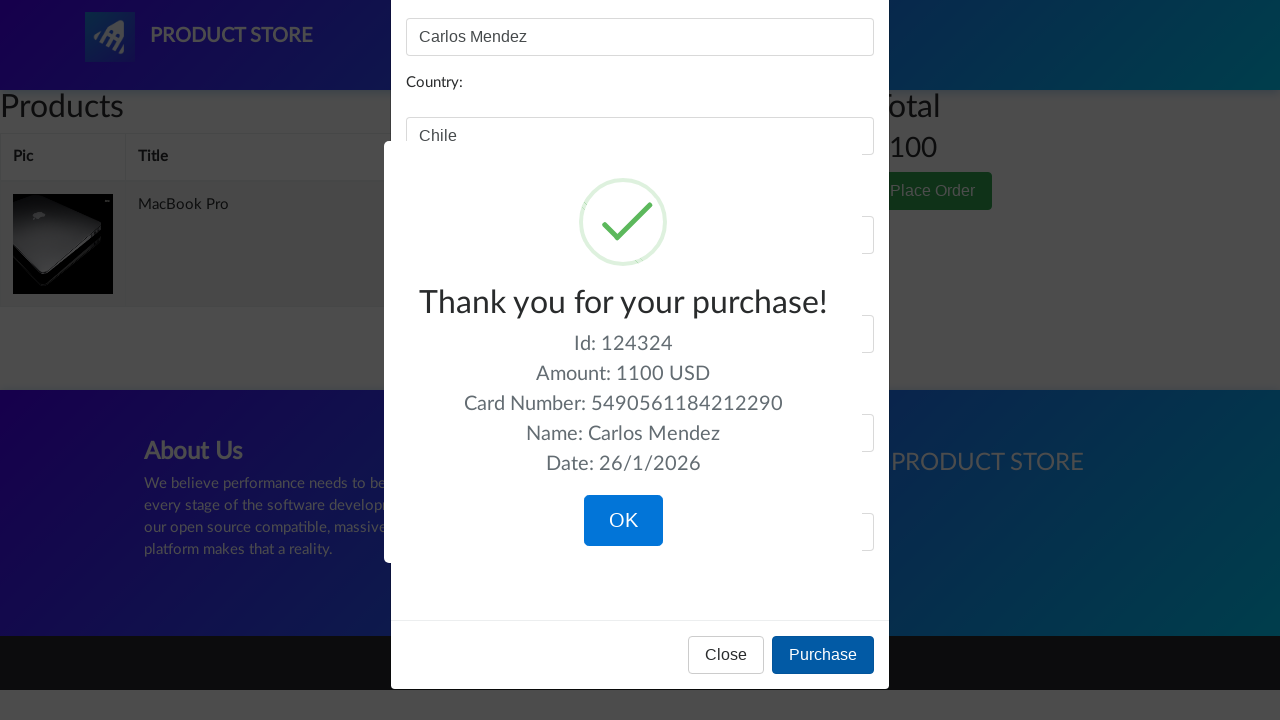

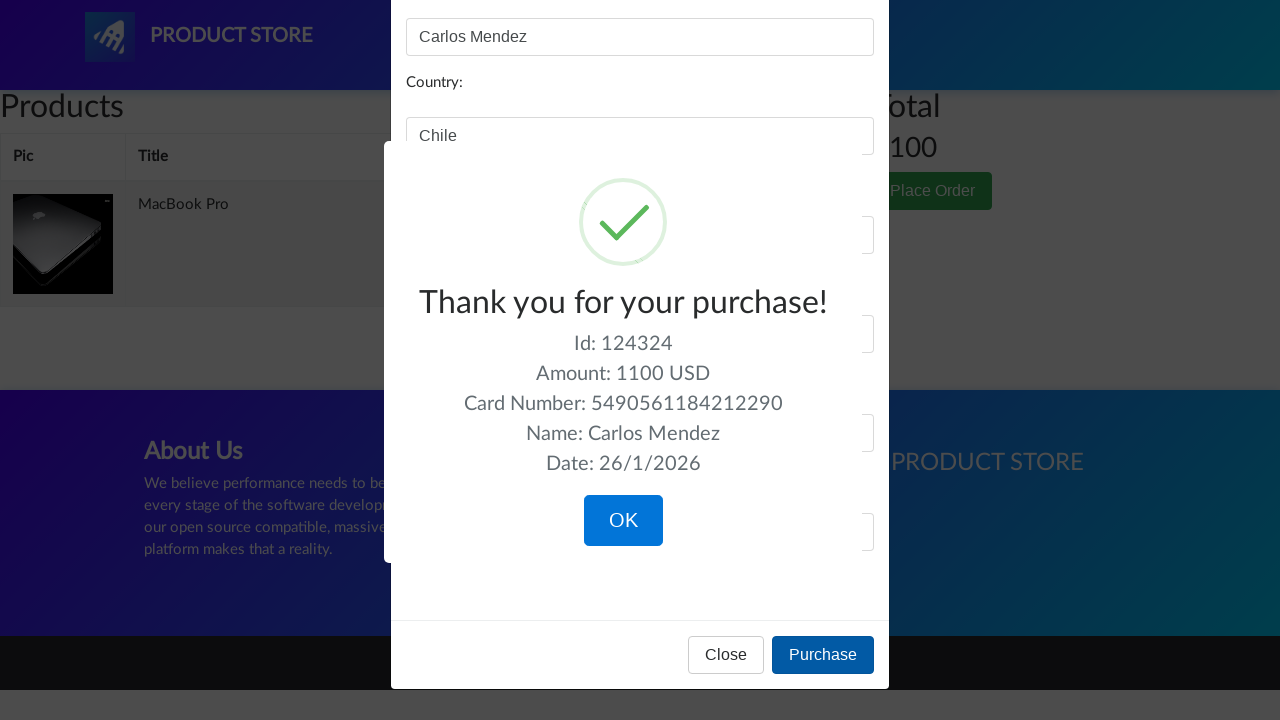